Tests the PayTR website for accessibility features by checking if the page contains labels, ARIA attributes, and tabindex elements

Starting URL: https://www.paytr.com

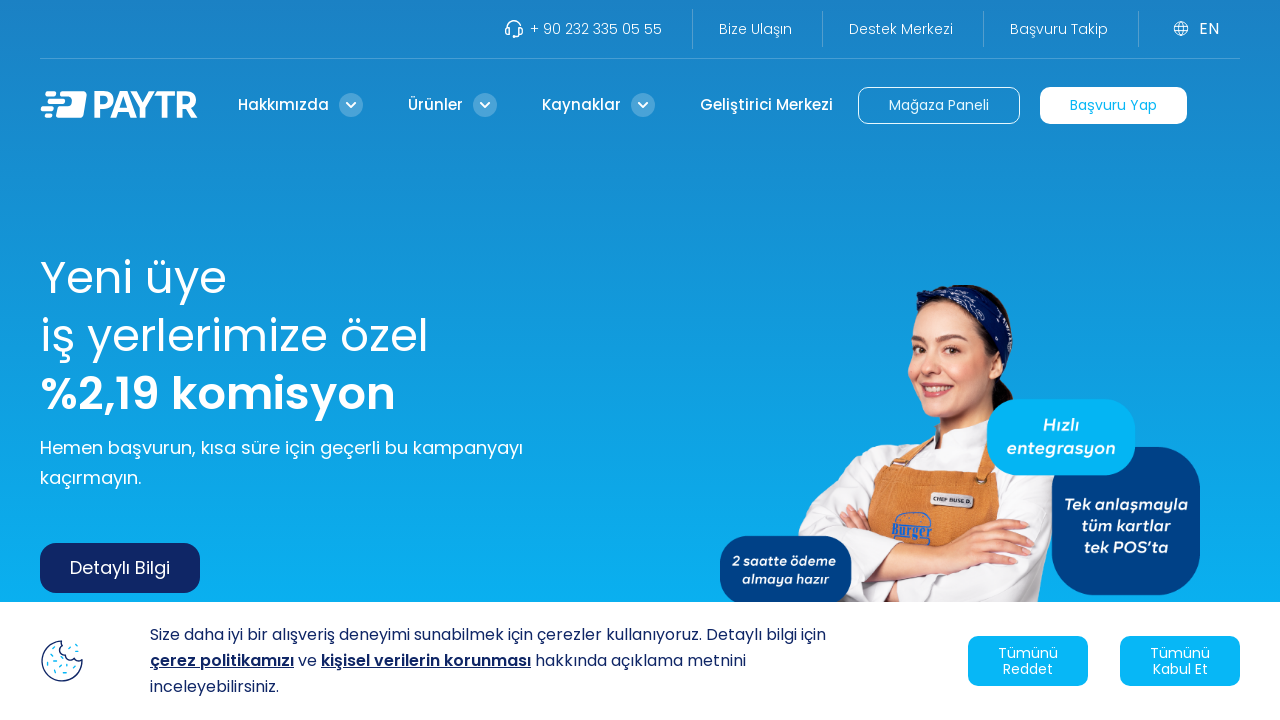

Page loaded and DOM content ready
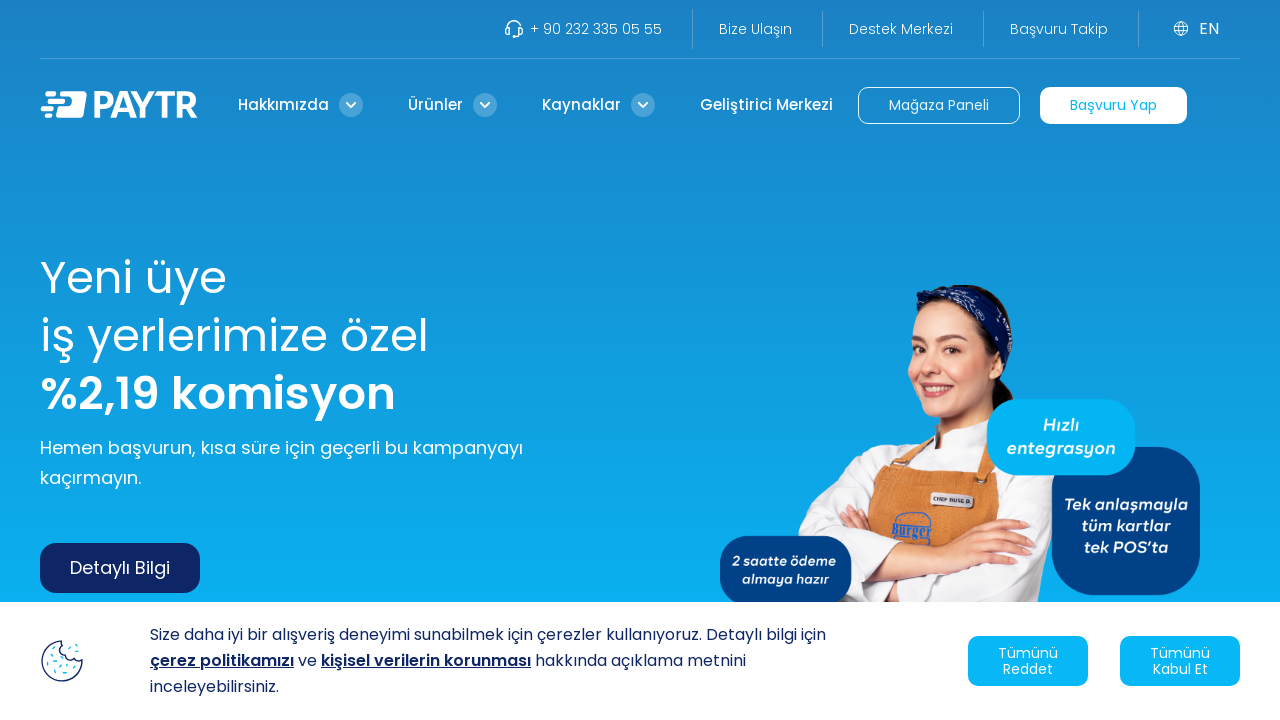

Body element found on page
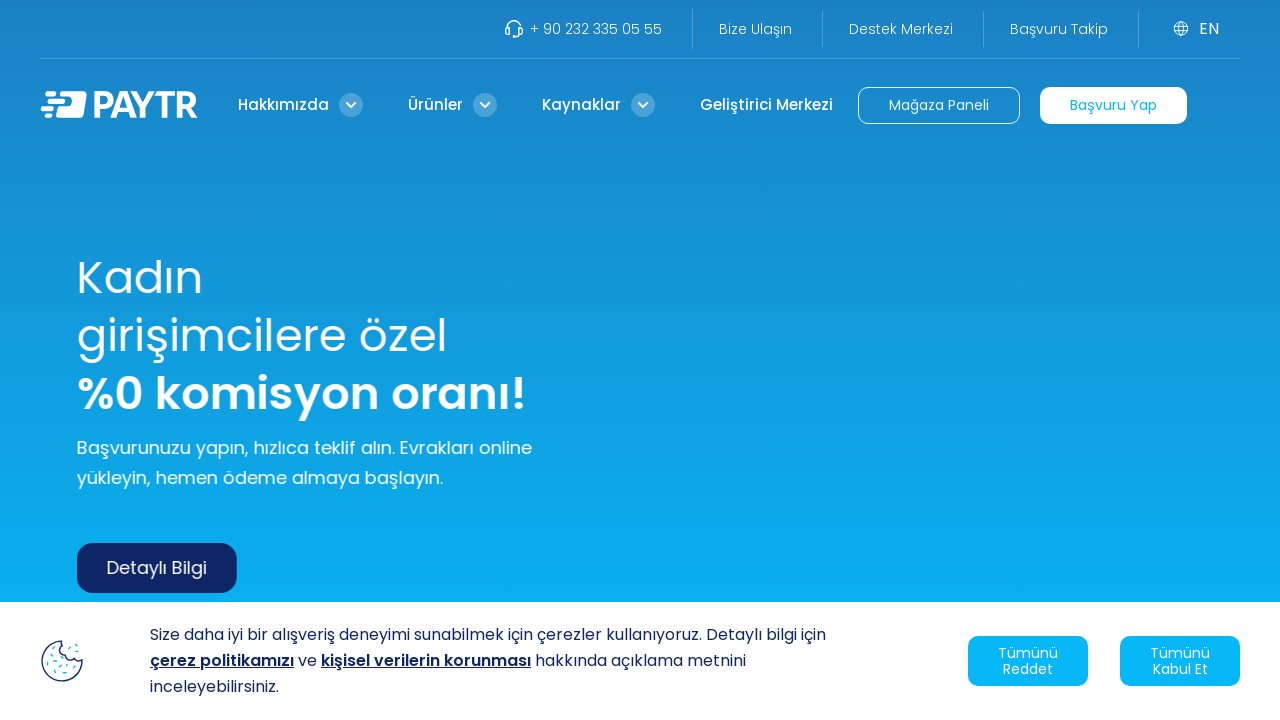

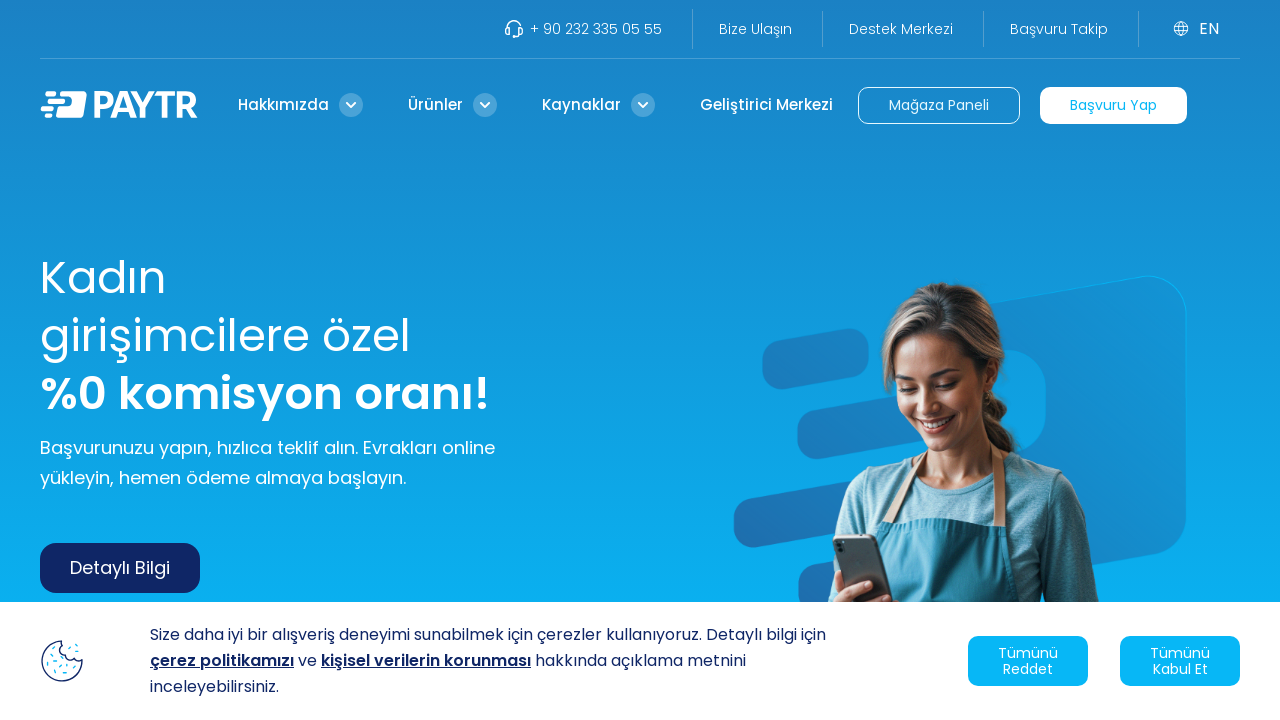